Tests date picker by entering a date and pressing enter

Starting URL: https://formy-project.herokuapp.com/datepicker

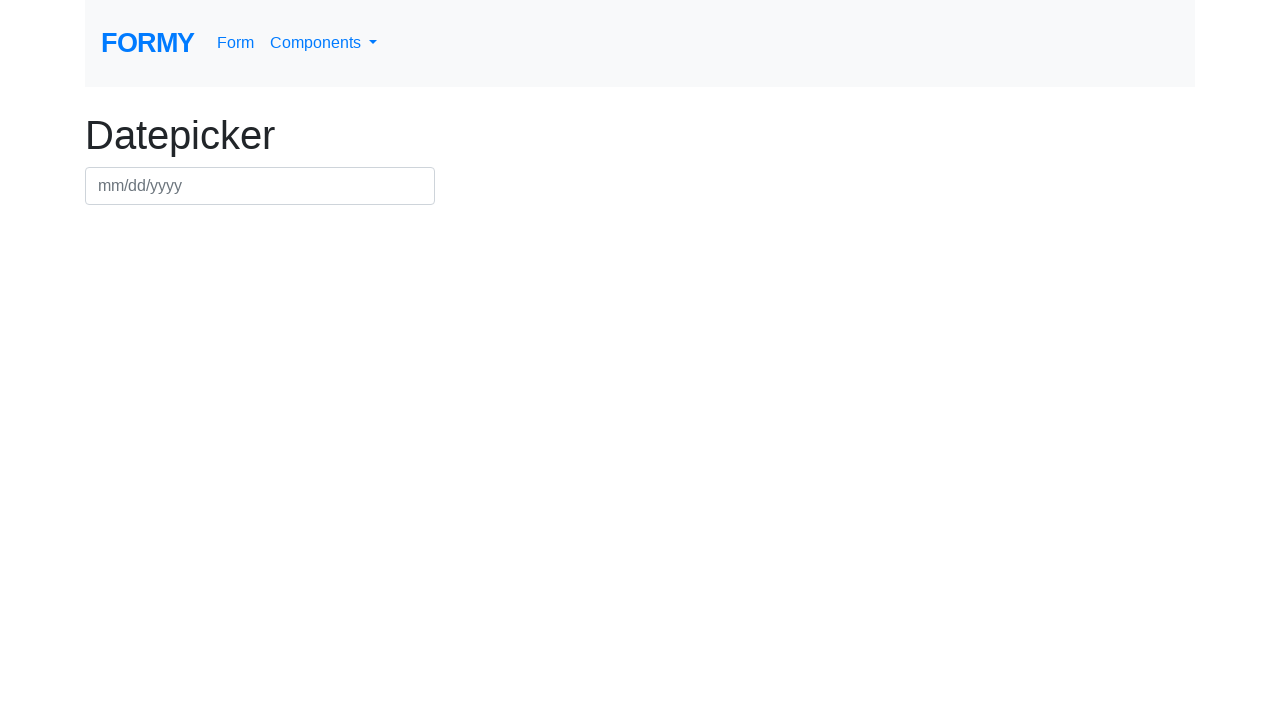

Entered date 03/25/2024 in date picker field on #datepicker
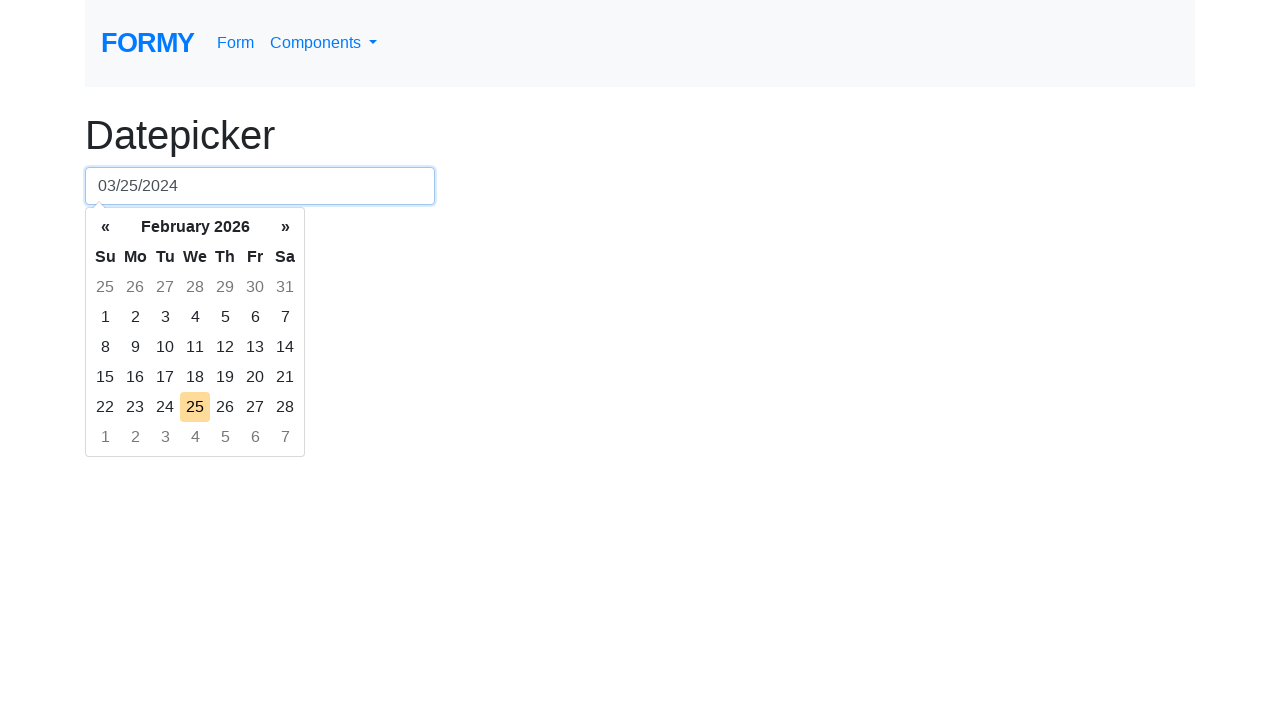

Pressed Enter to confirm date selection on #datepicker
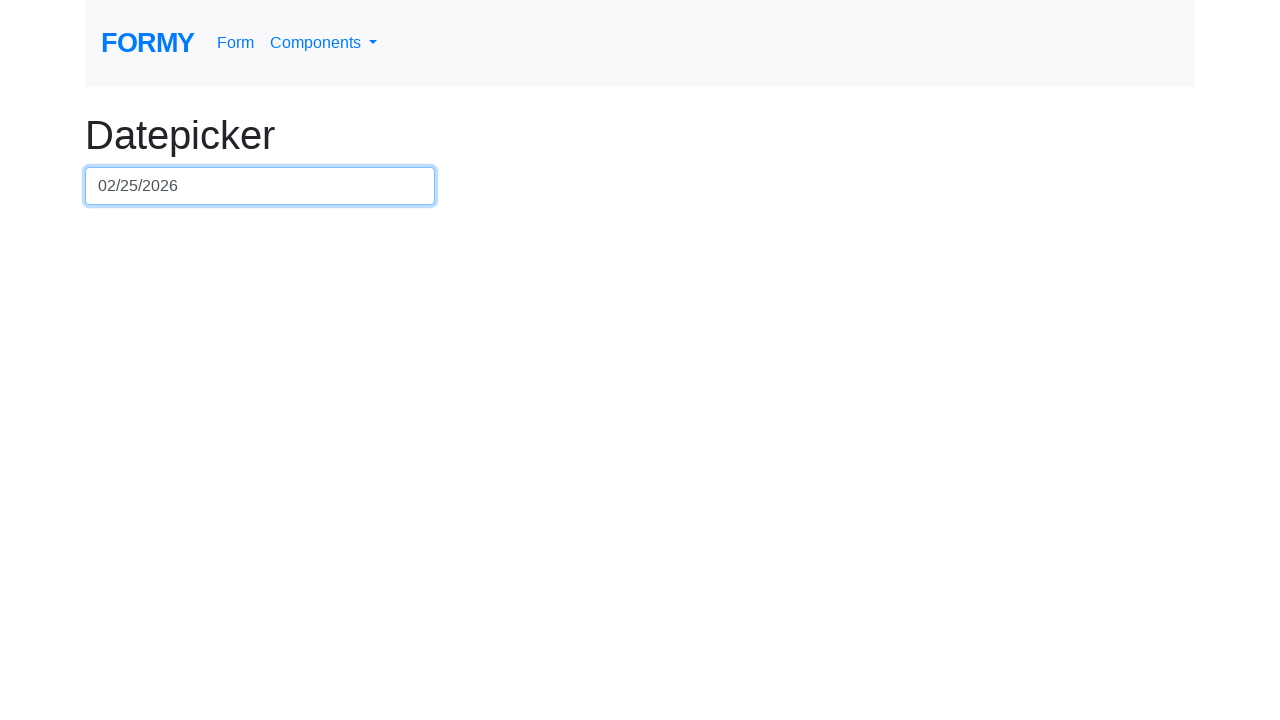

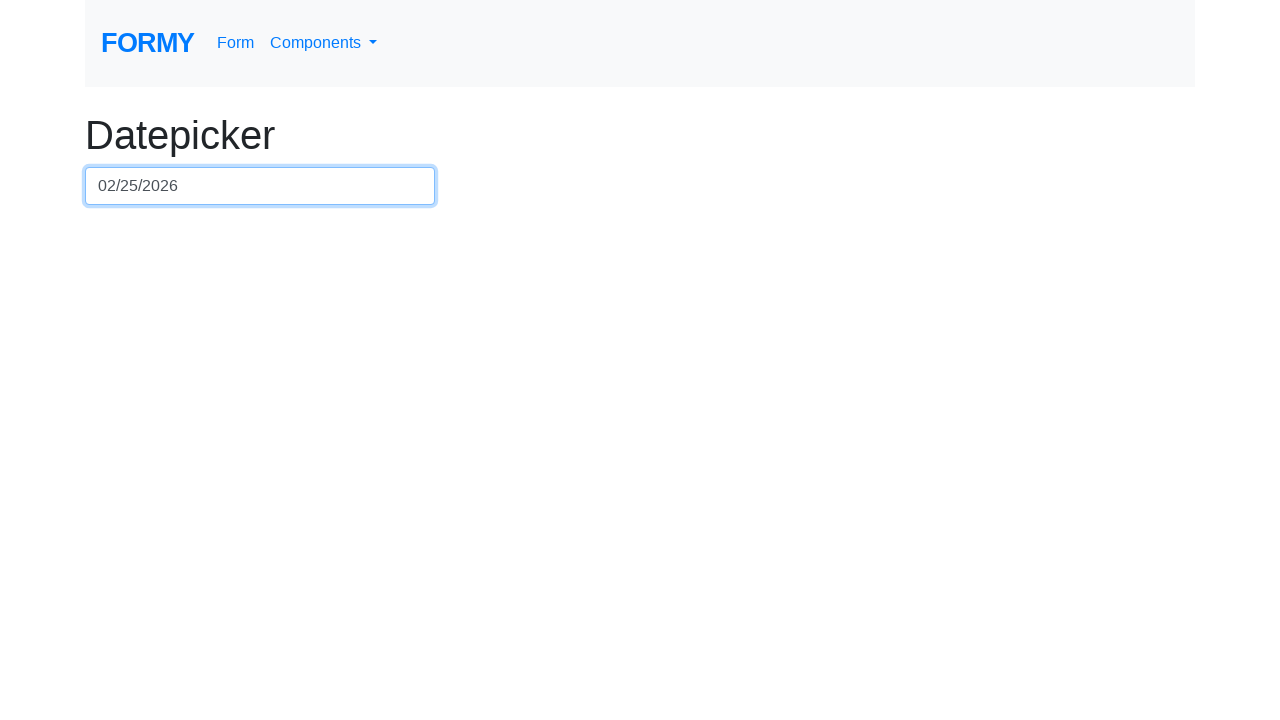